Tests double-click functionality by locating a "Double click Here" button and performing a double-click action on it.

Starting URL: http://omayo.blogspot.com/

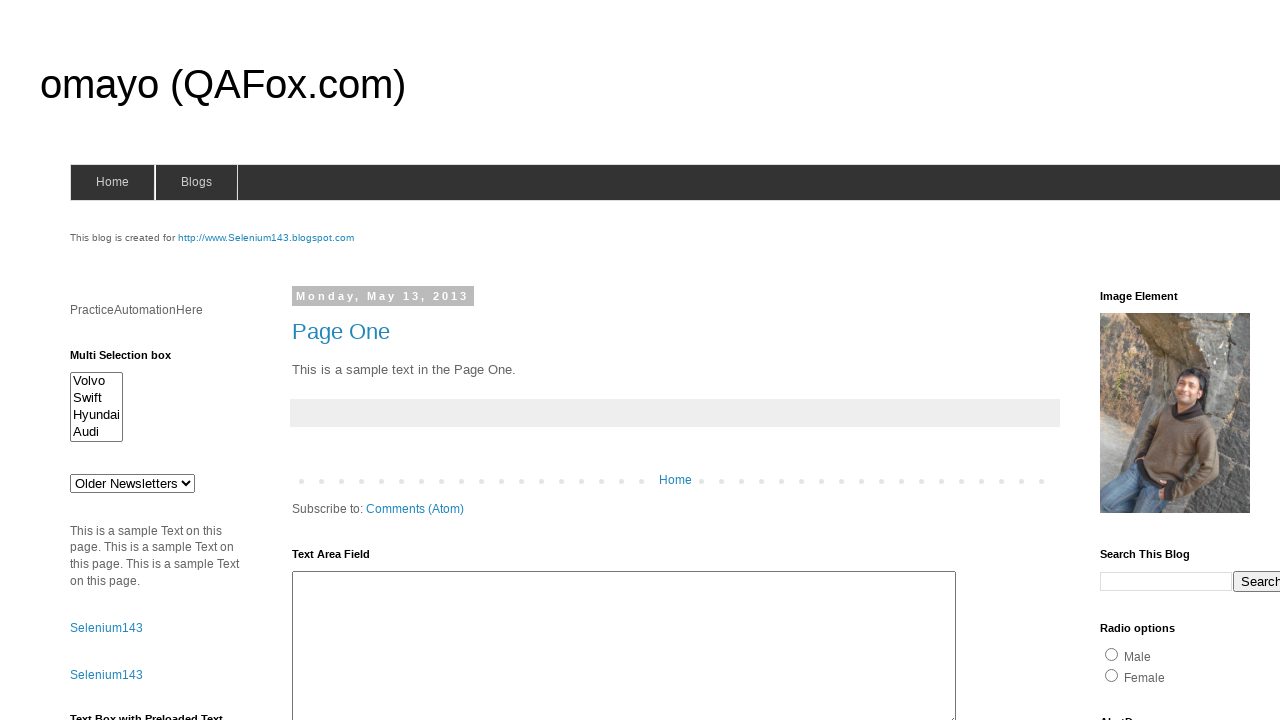

Located the 'Double click Here' button
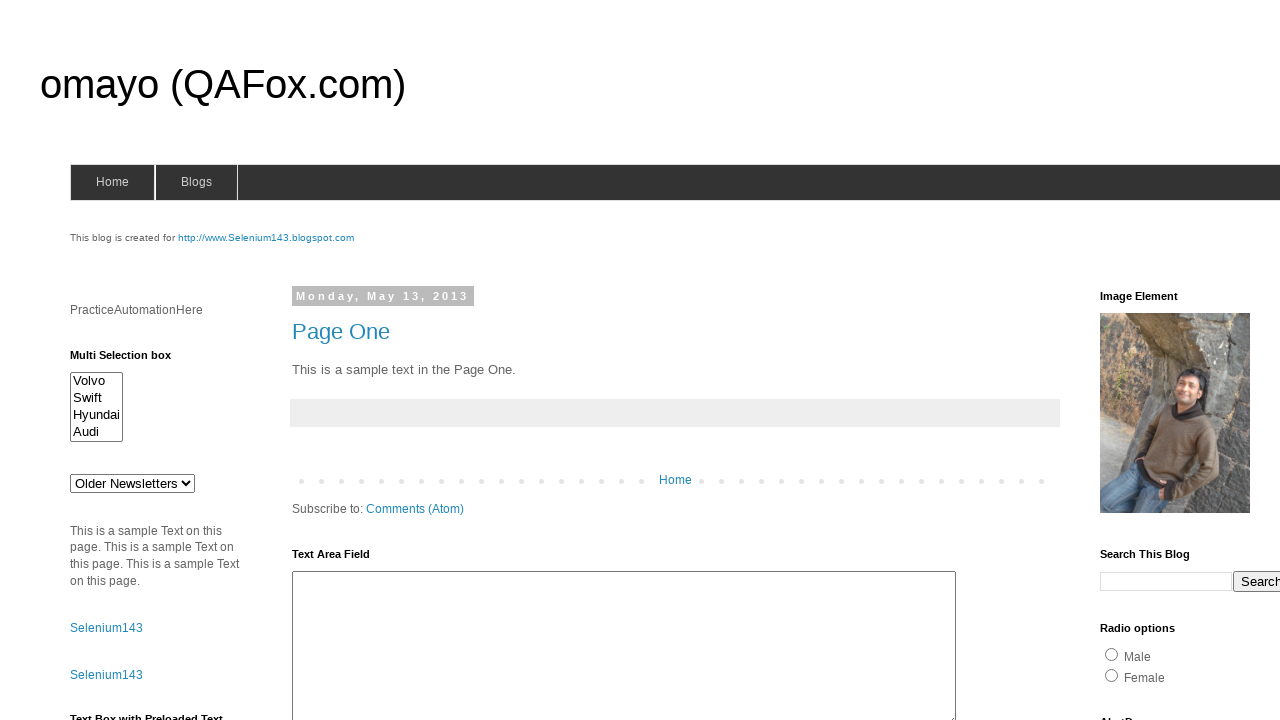

Performed double-click action on the button at (129, 365) on xpath=//button[contains(text(),'Double click Here')]
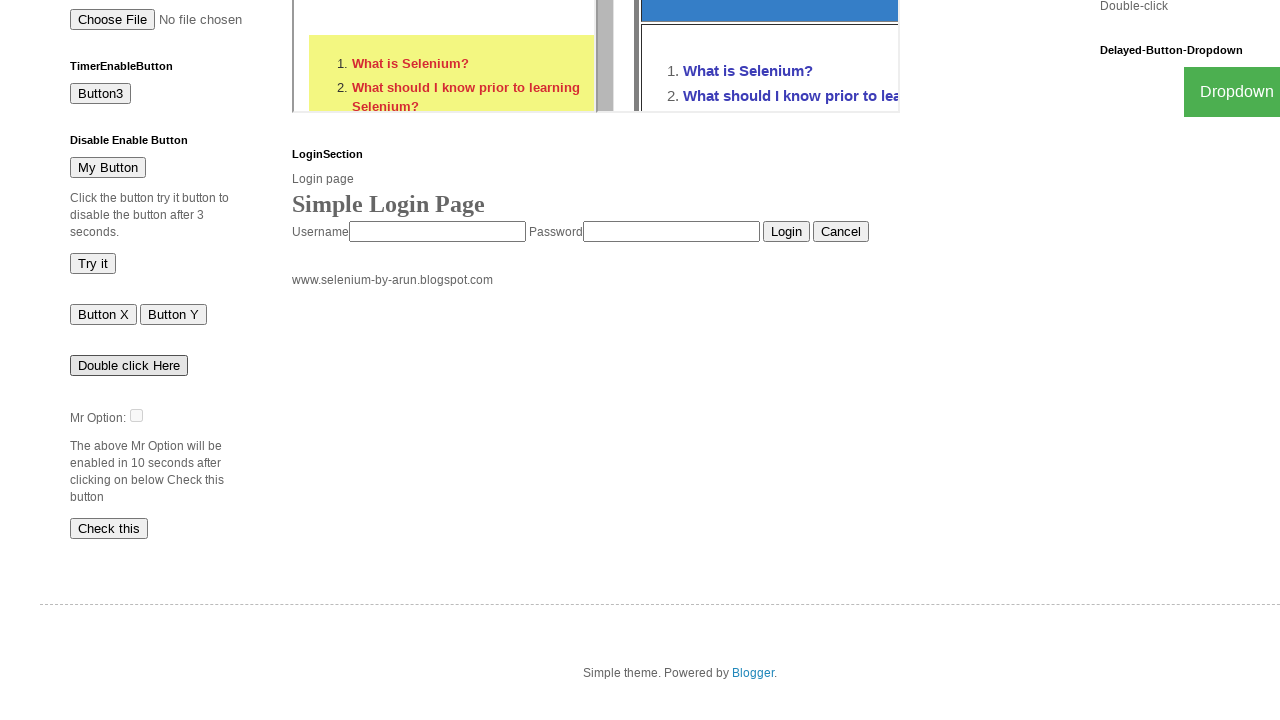

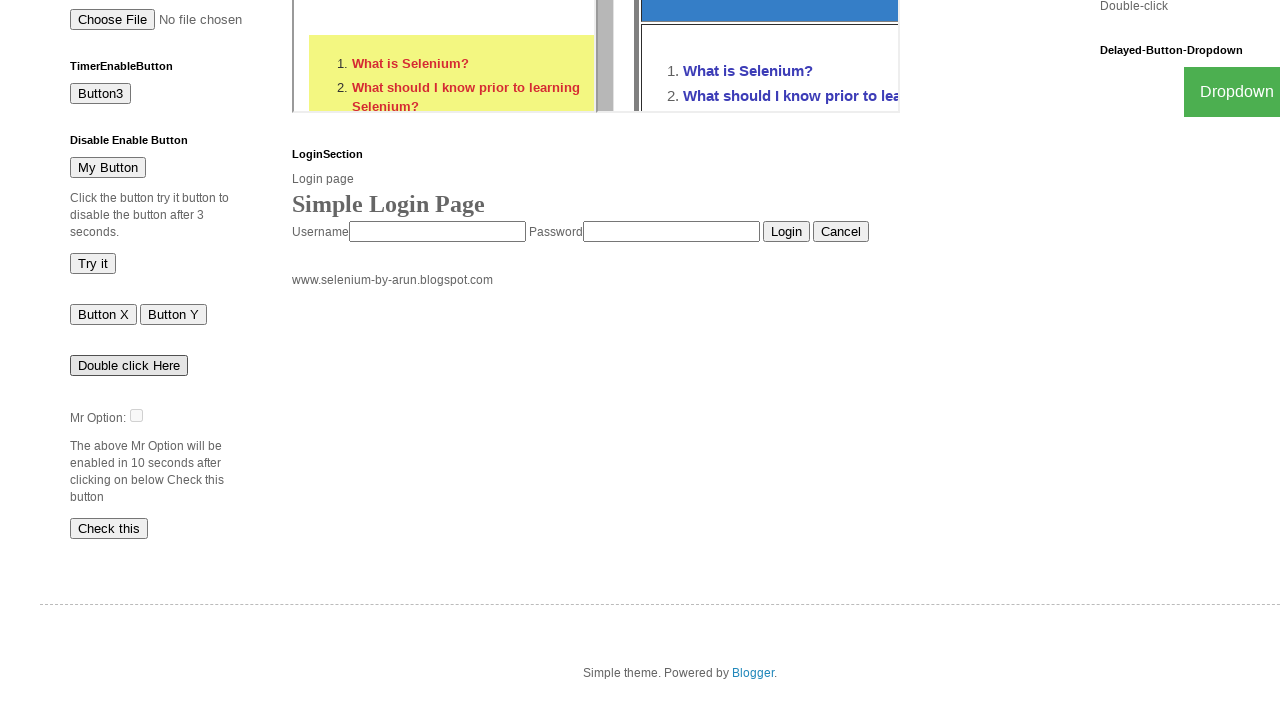